Tests checkbox functionality by scrolling to checkboxes, clicking Sunday checkbox, and then selecting Friday from a list of day checkboxes

Starting URL: https://testautomationpractice.blogspot.com/

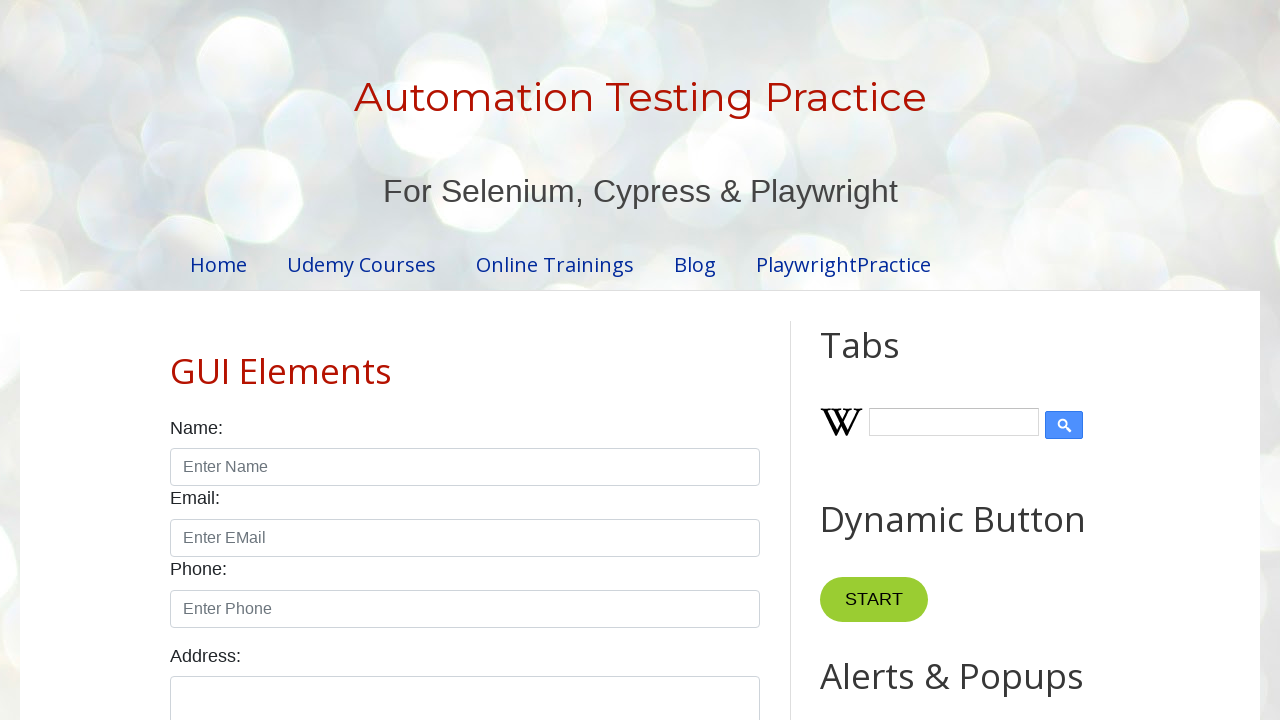

Scrolled to bottom of page to reach checkbox section
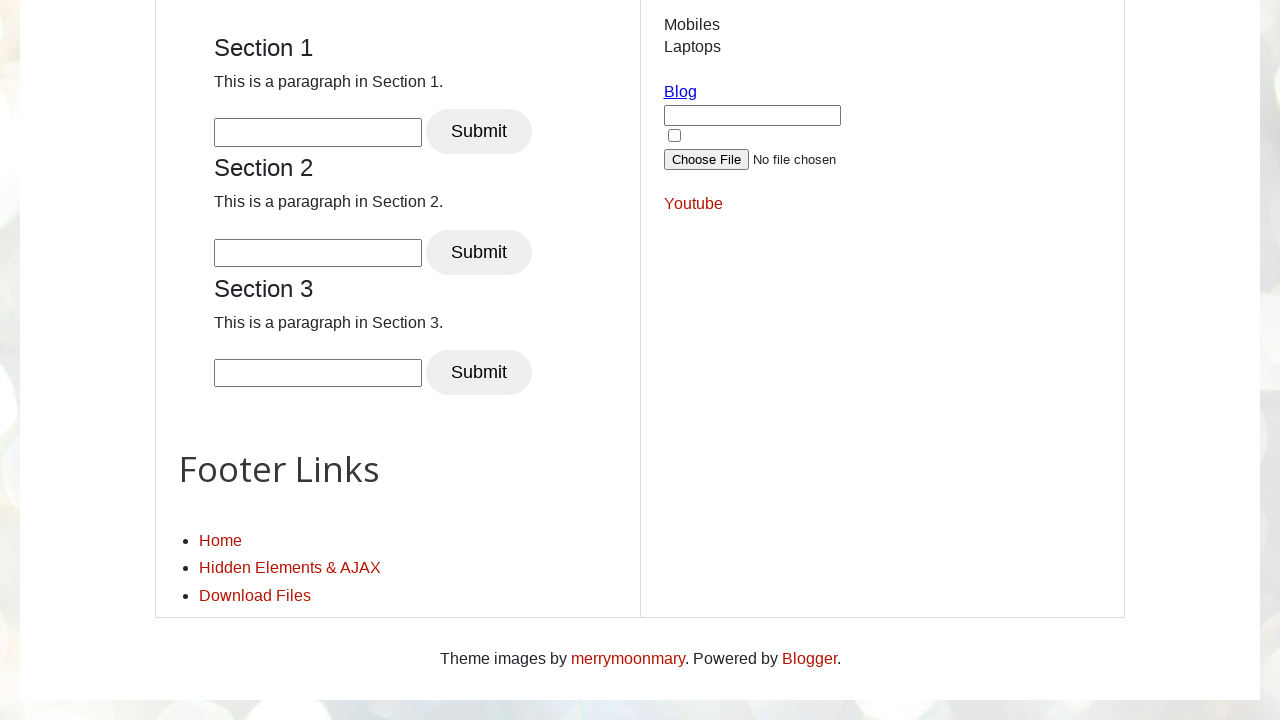

Clicked Sunday checkbox at (176, 360) on #sunday
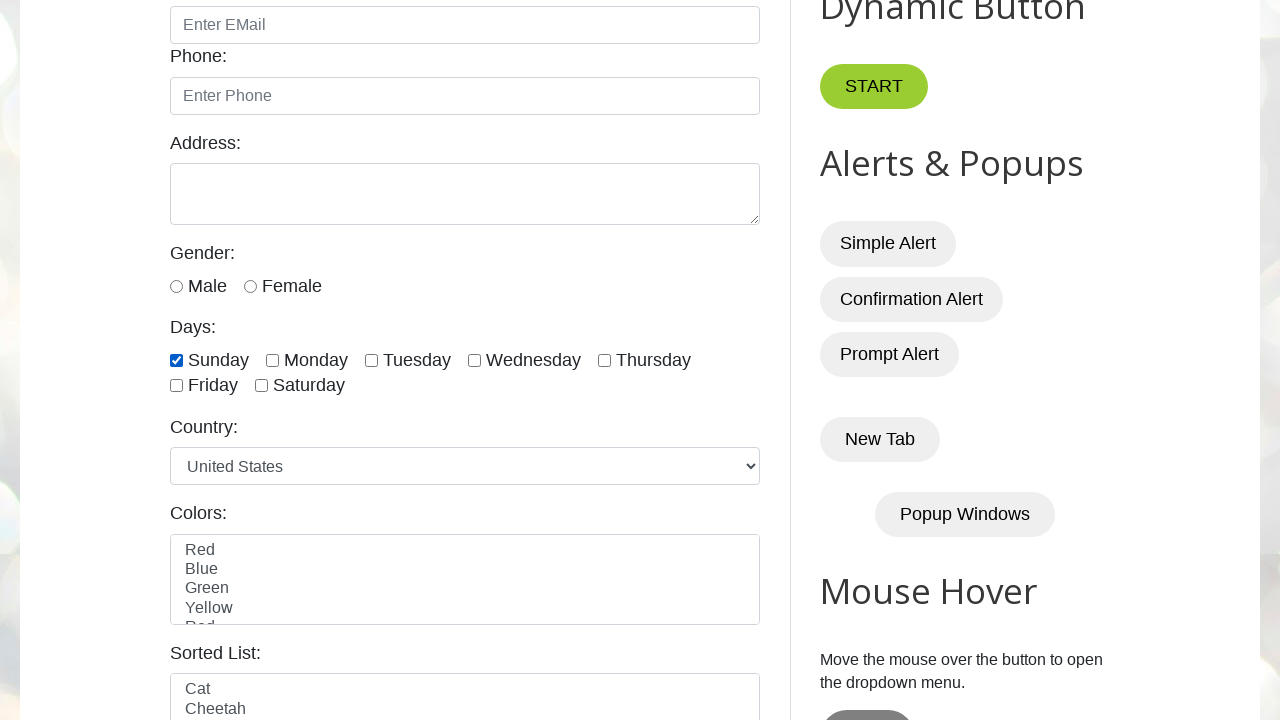

Clicked Friday checkbox at (176, 386) on #friday
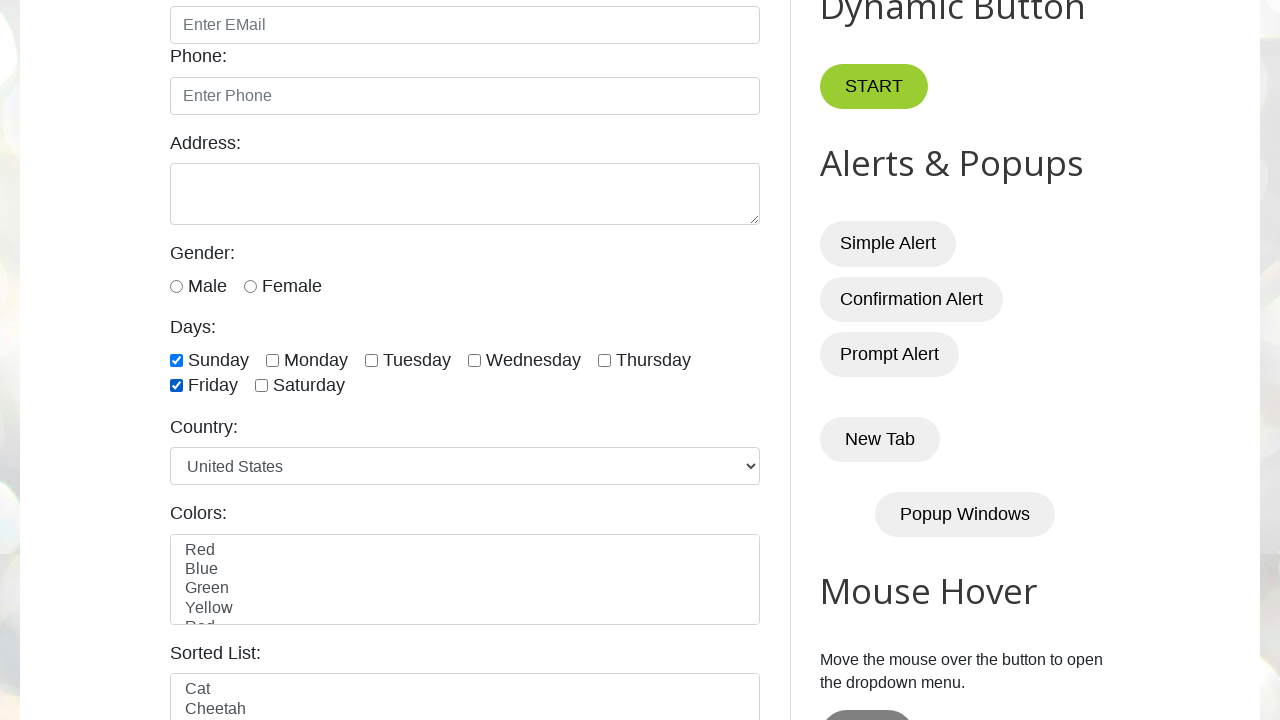

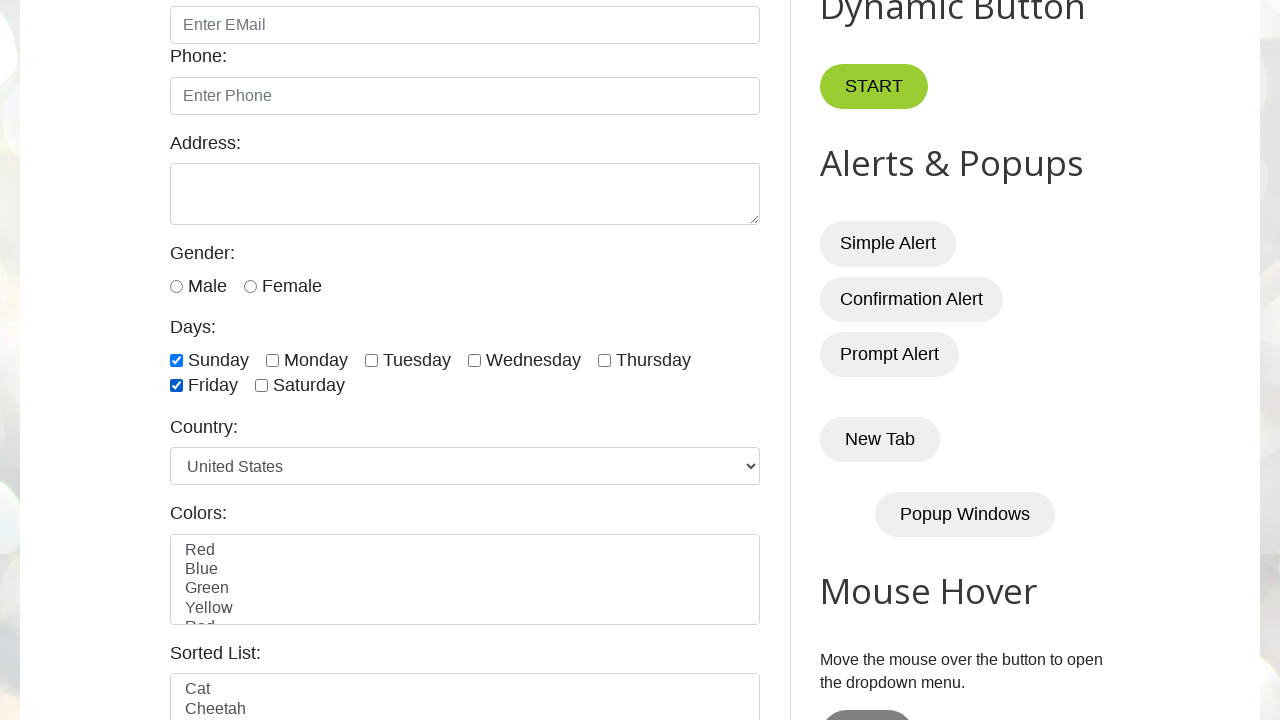